Tests e-commerce functionality by searching for products, adding Cashews to cart, and proceeding through checkout process

Starting URL: https://rahulshettyacademy.com/seleniumPractise/#/

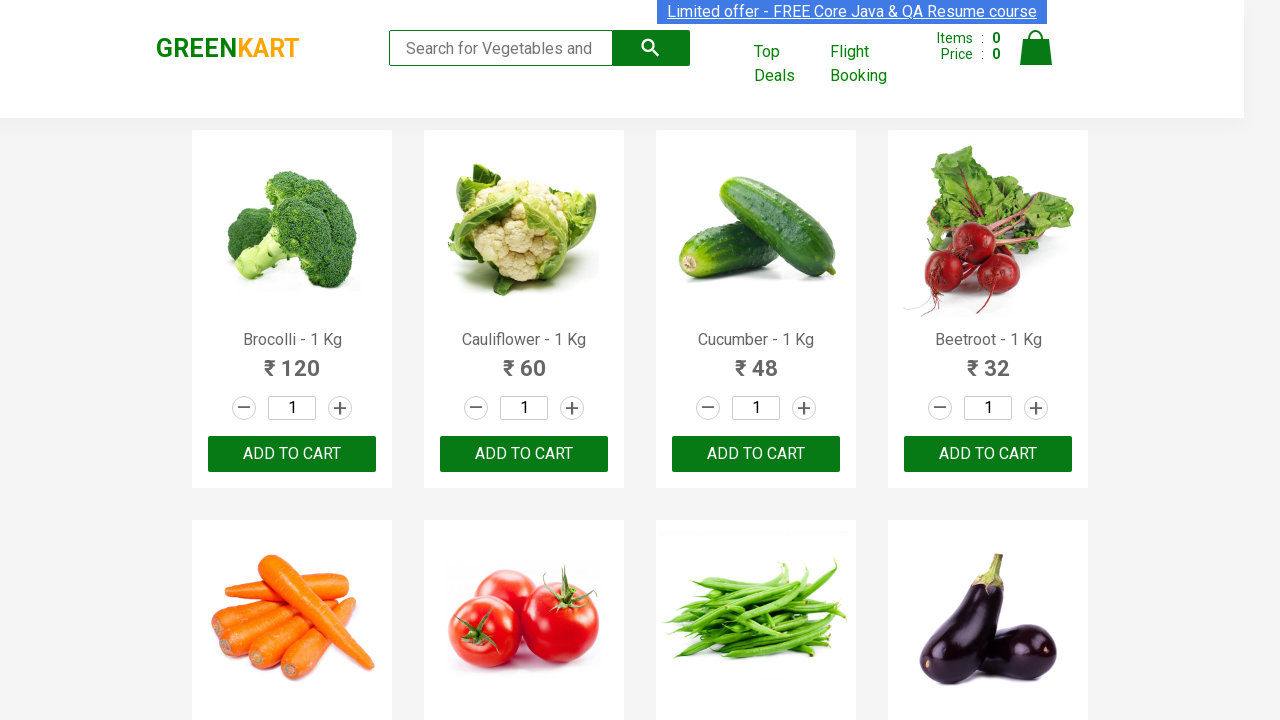

Filled search field with 'ca' to search for products on .search-keyword
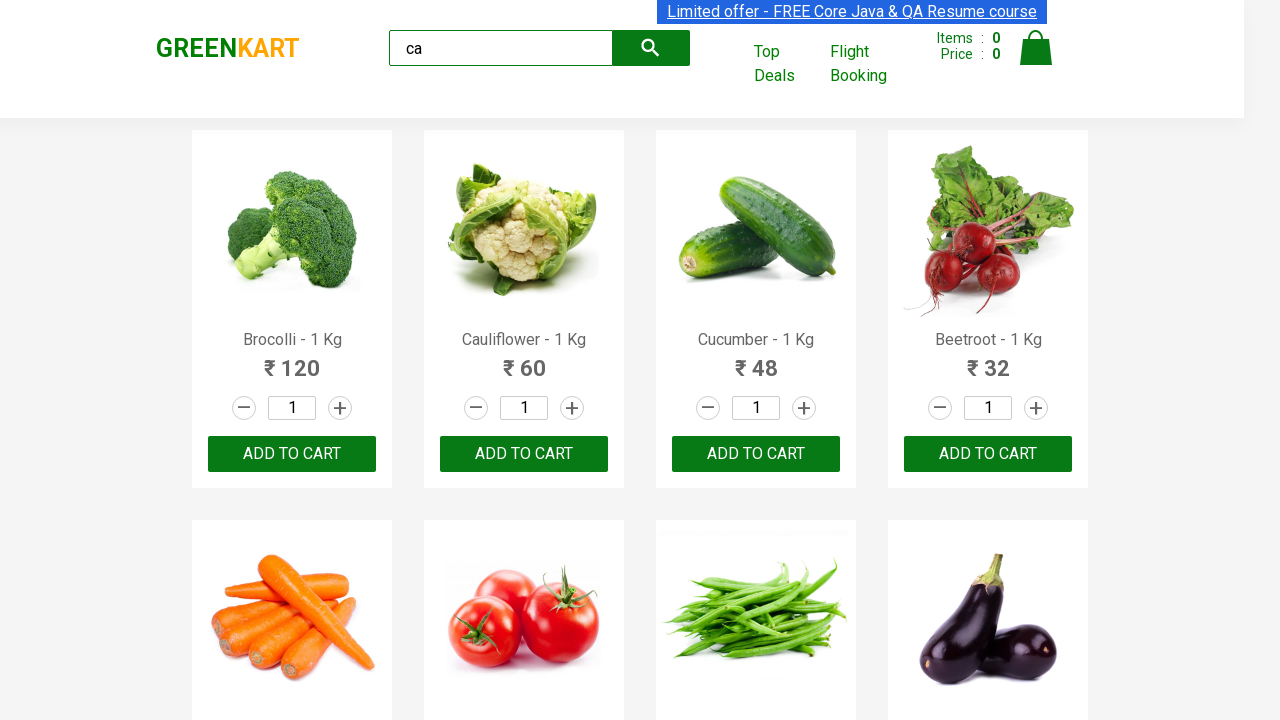

Waited 2 seconds for products to filter
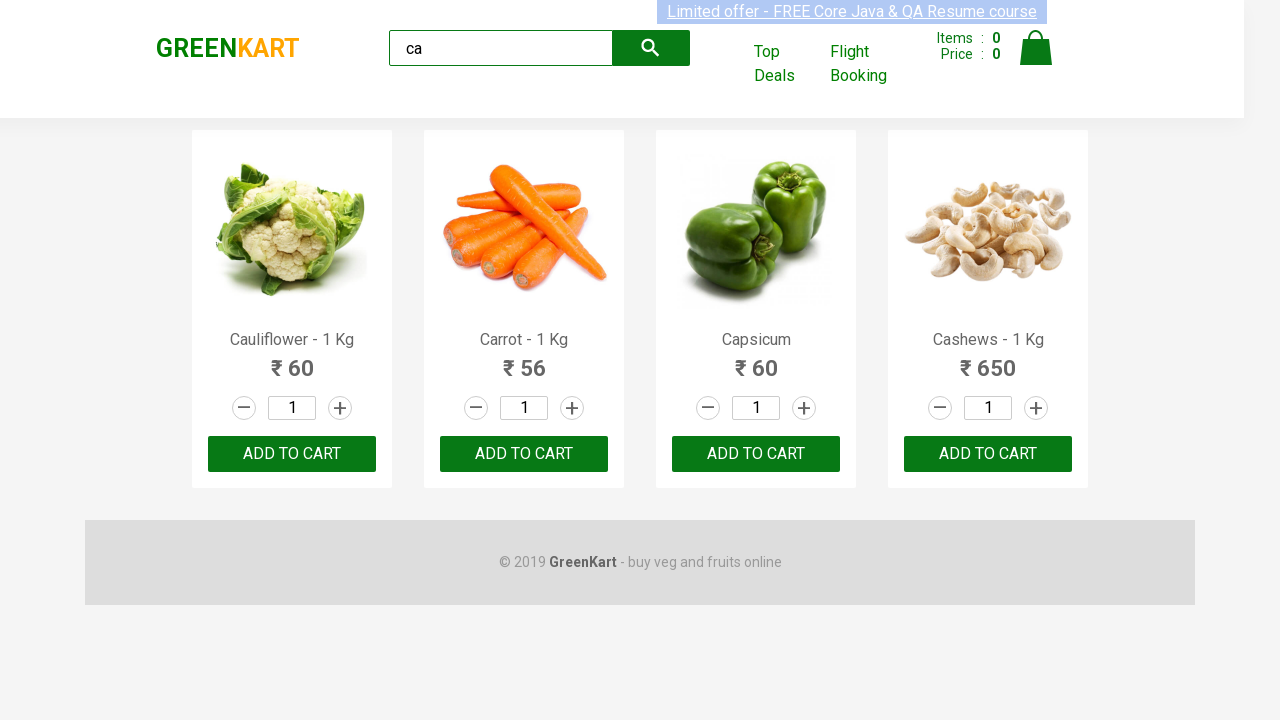

Located all product elements
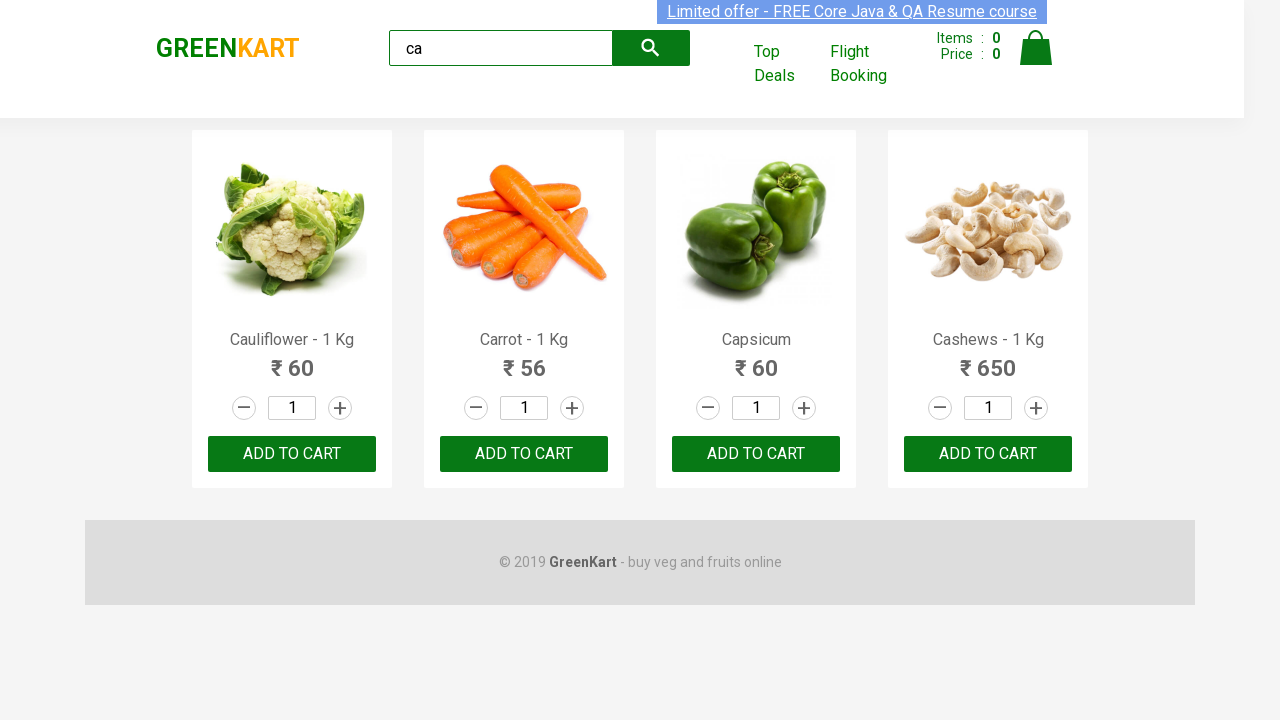

Found 4 products on the page
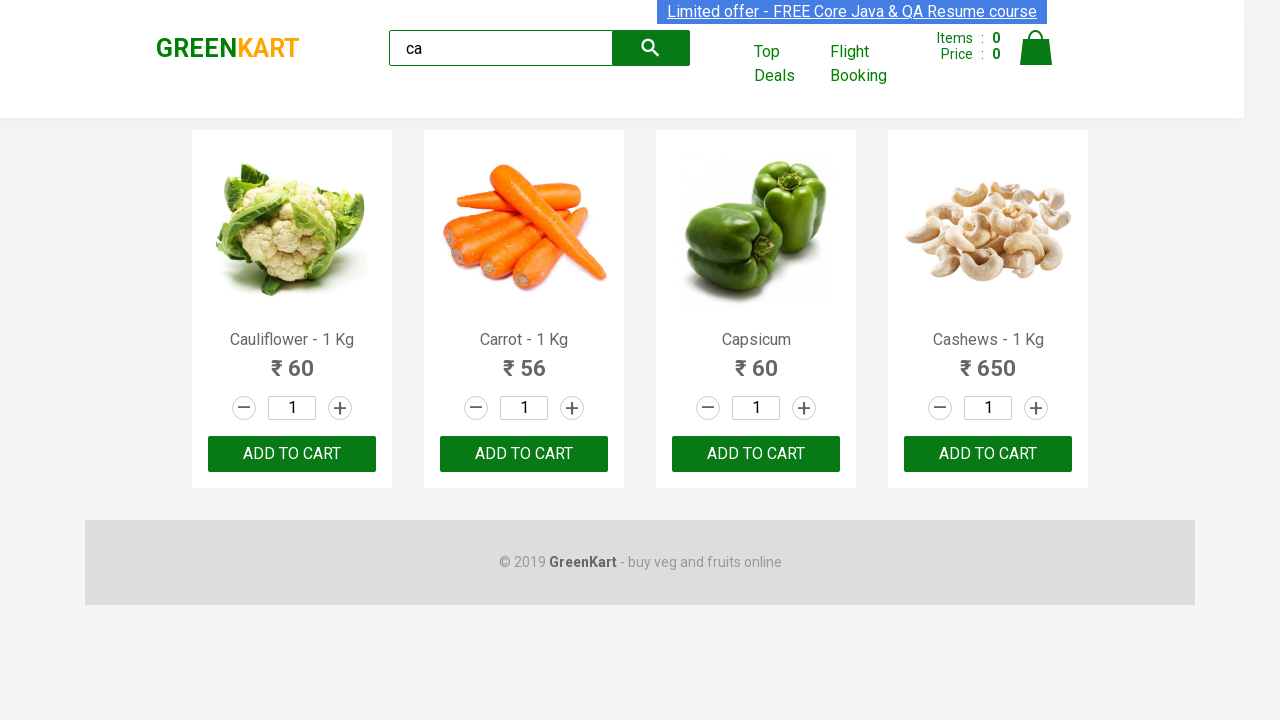

Found Cashews product and clicked 'Add to cart' button at (988, 454) on .products .product >> nth=3 >> button
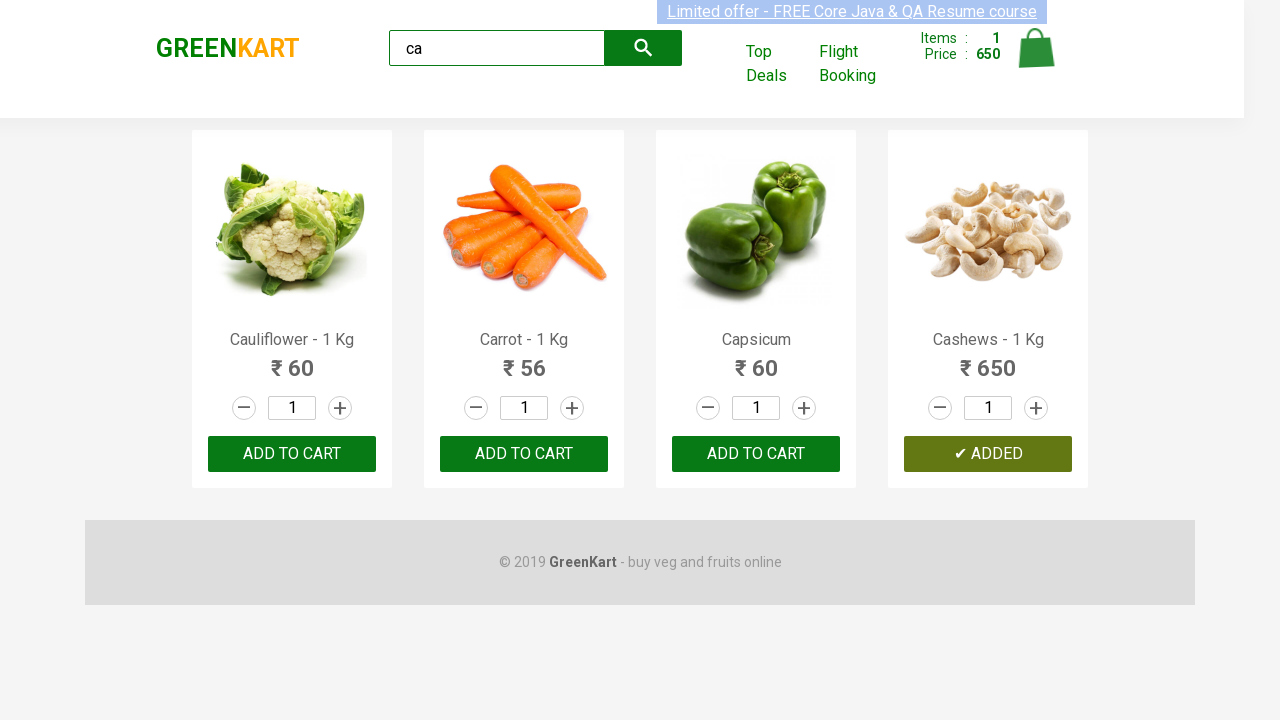

Clicked cart icon to view cart at (1036, 48) on .cart-icon > img
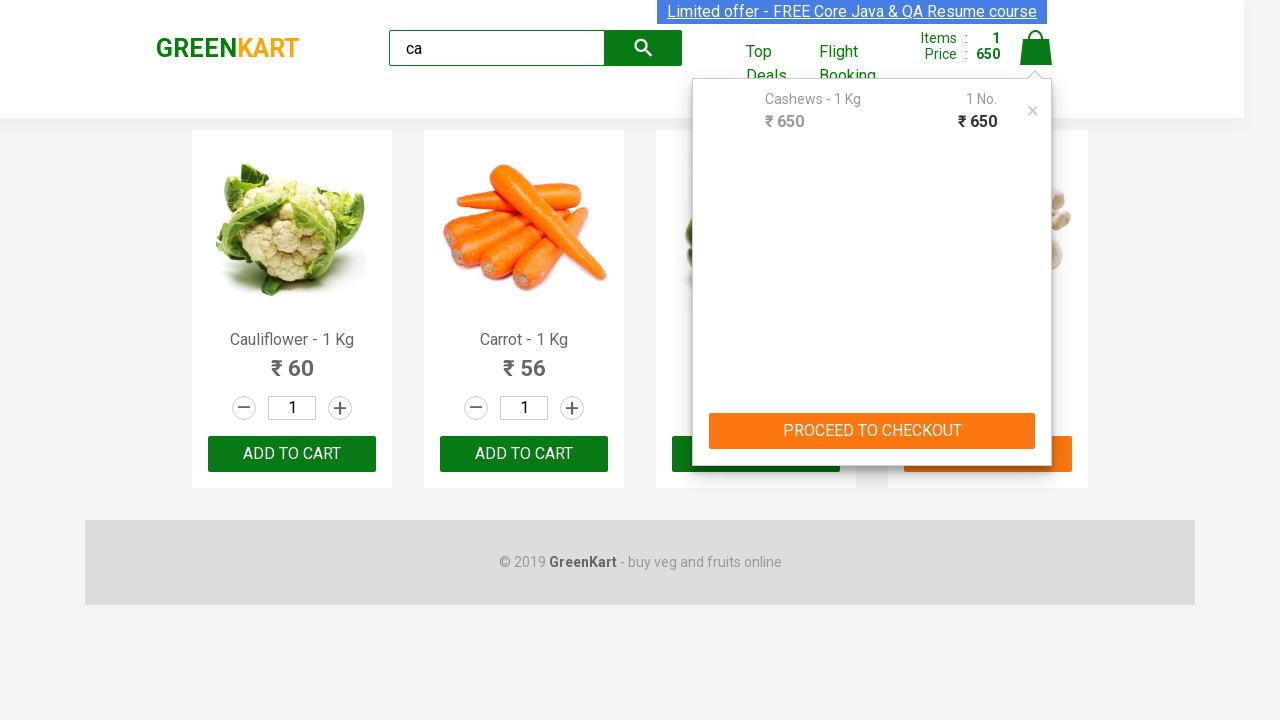

Clicked 'PROCEED TO CHECKOUT' button at (872, 431) on text=PROCEED TO CHECKOUT
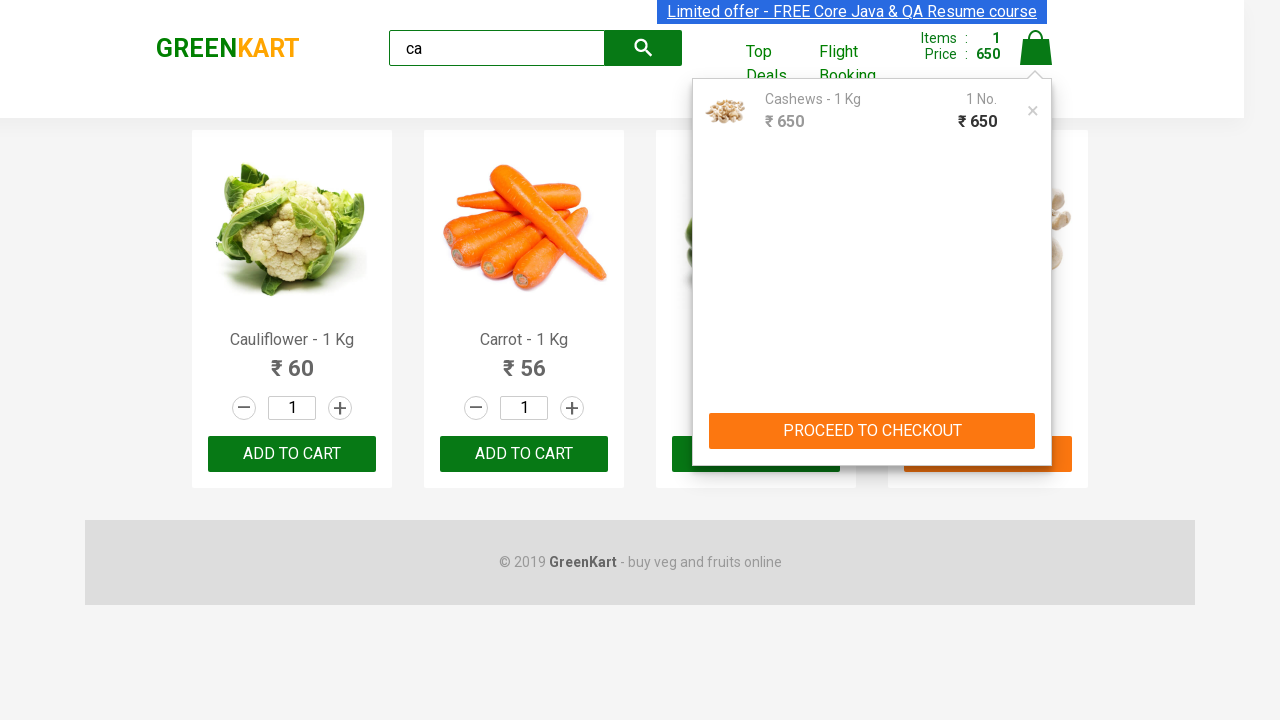

Clicked 'Place Order' button to complete checkout at (1036, 420) on text=Place Order
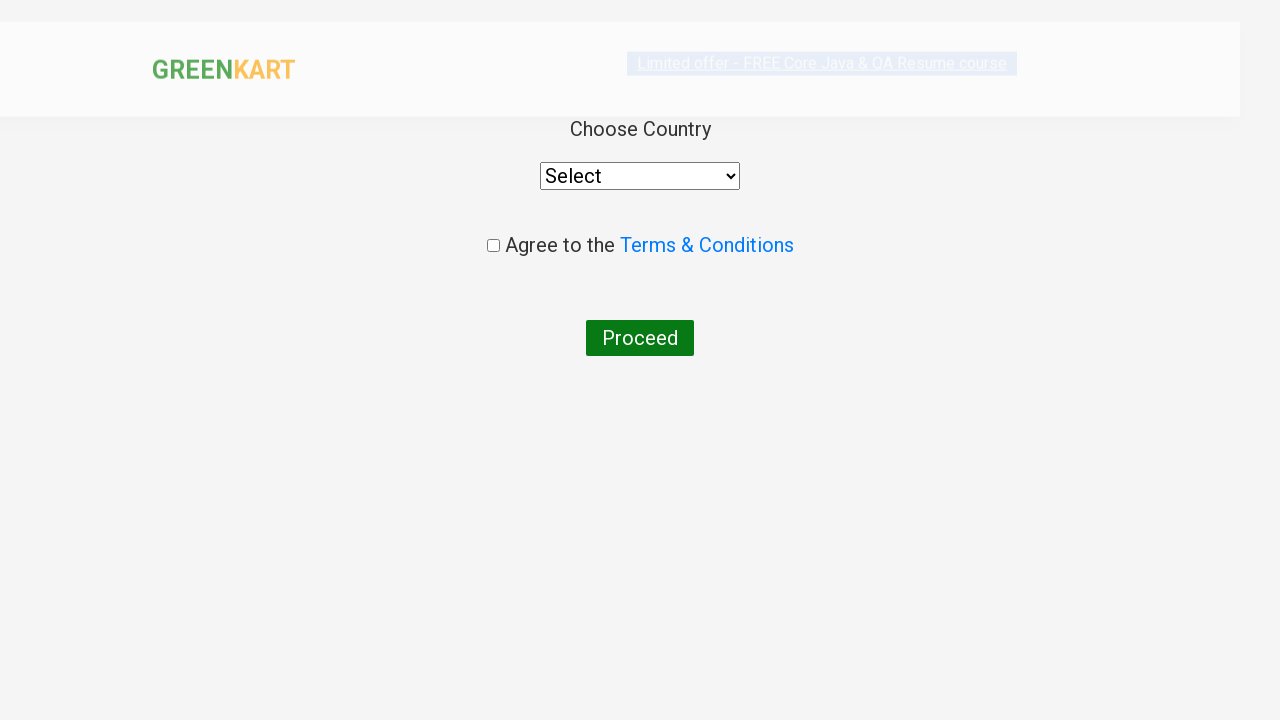

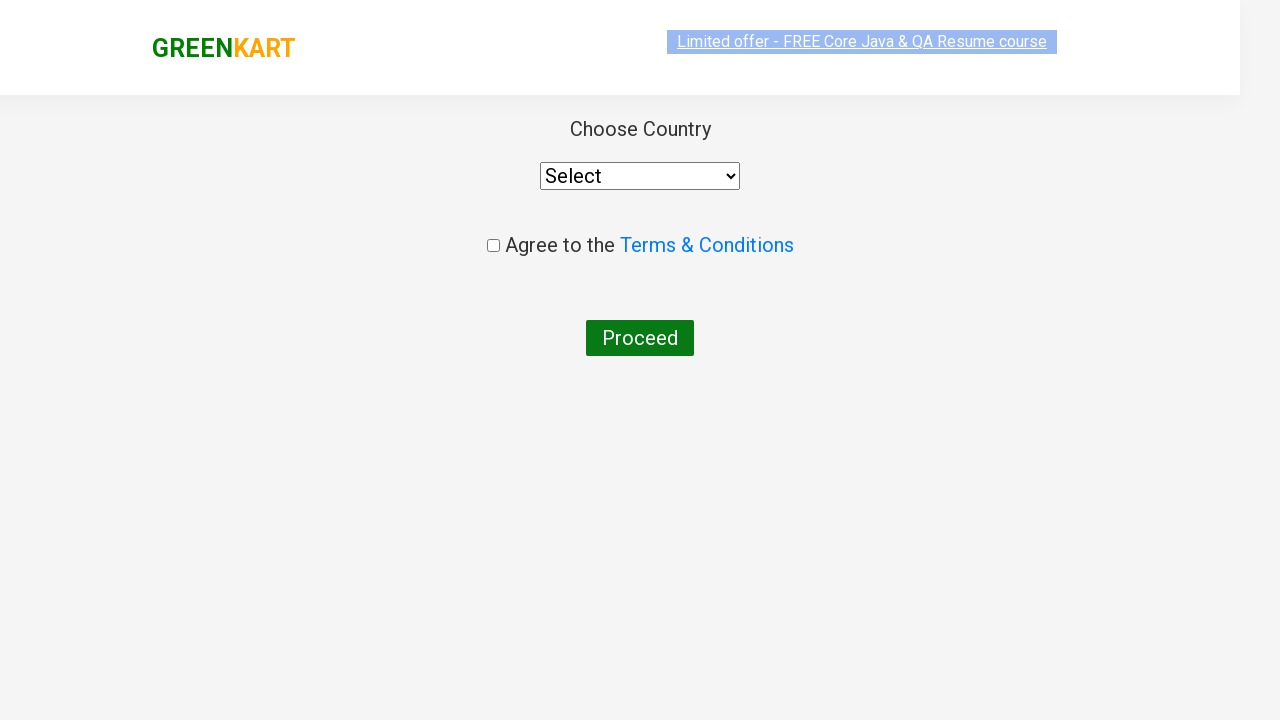